Tests the Challenging DOM page by clicking all three dynamic buttons and verifying that the table loads correctly with expected content structure including 7 cells in the first row.

Starting URL: https://the-internet.herokuapp.com/challenging_dom

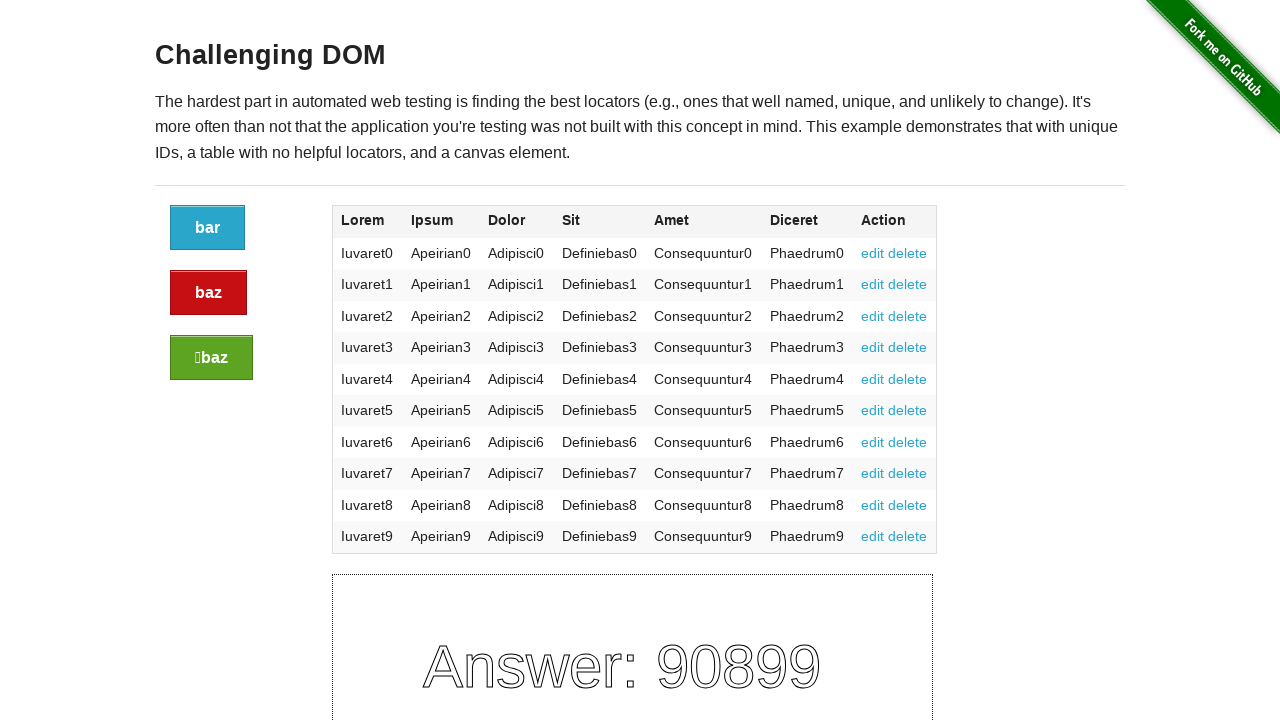

Located all dynamic buttons on the page
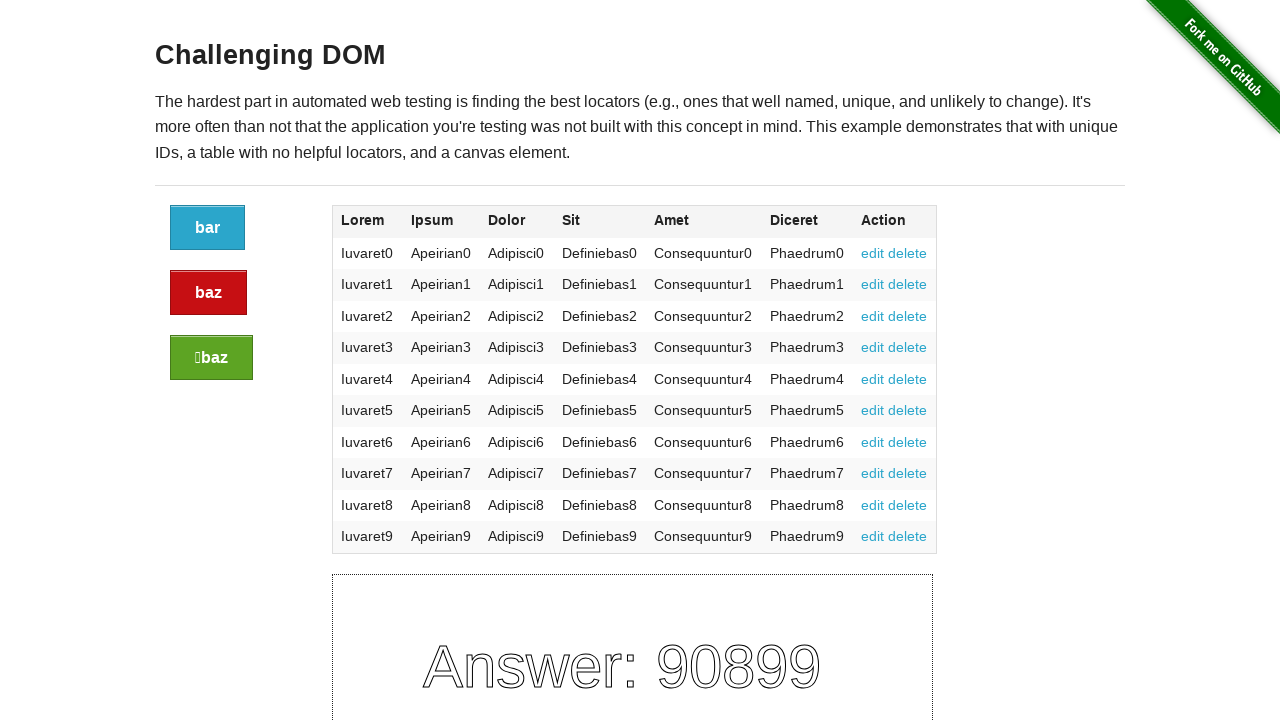

Button 1 is visible and ready to click
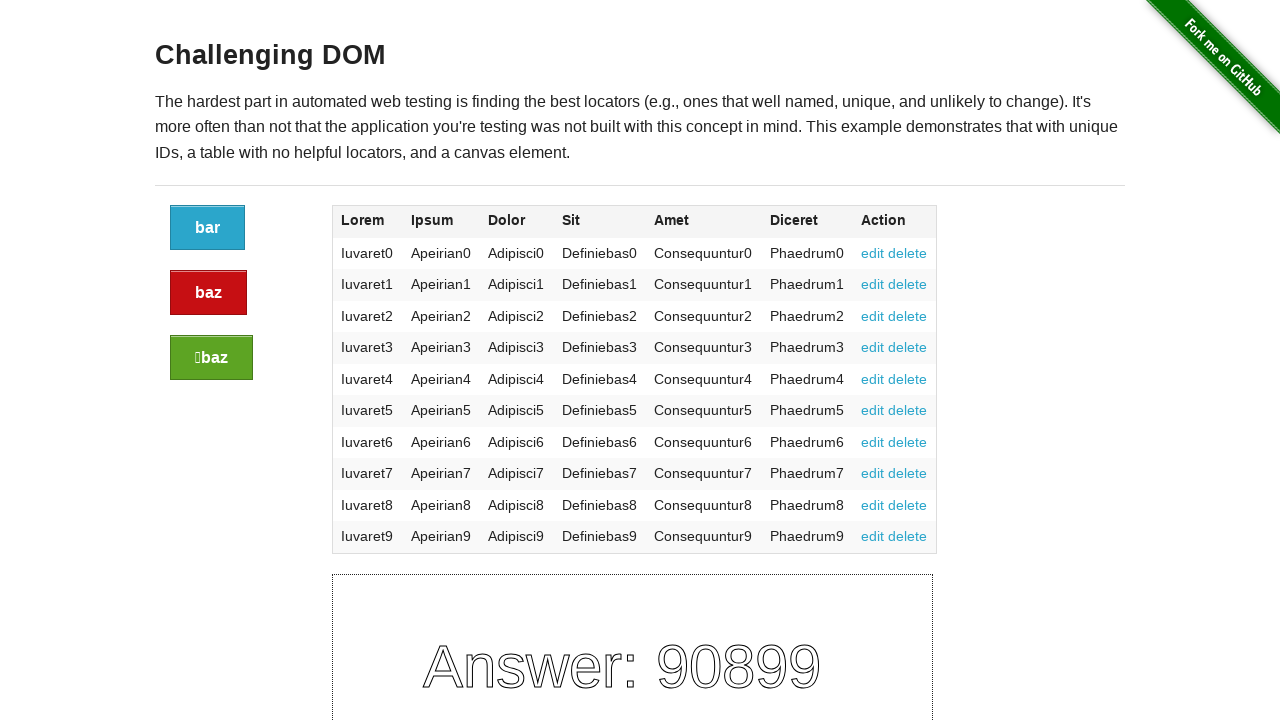

Clicked dynamic button 1 of 3 at (208, 228) on div.example .button >> nth=0
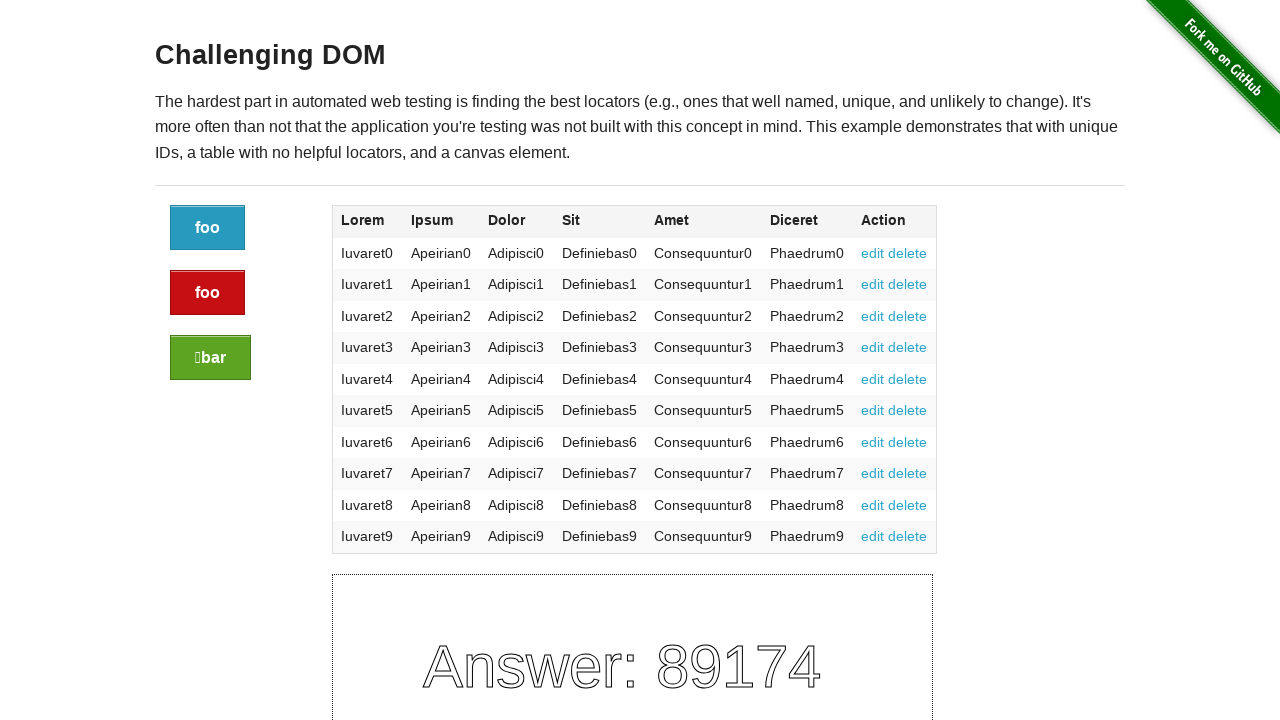

Button 2 is visible and ready to click
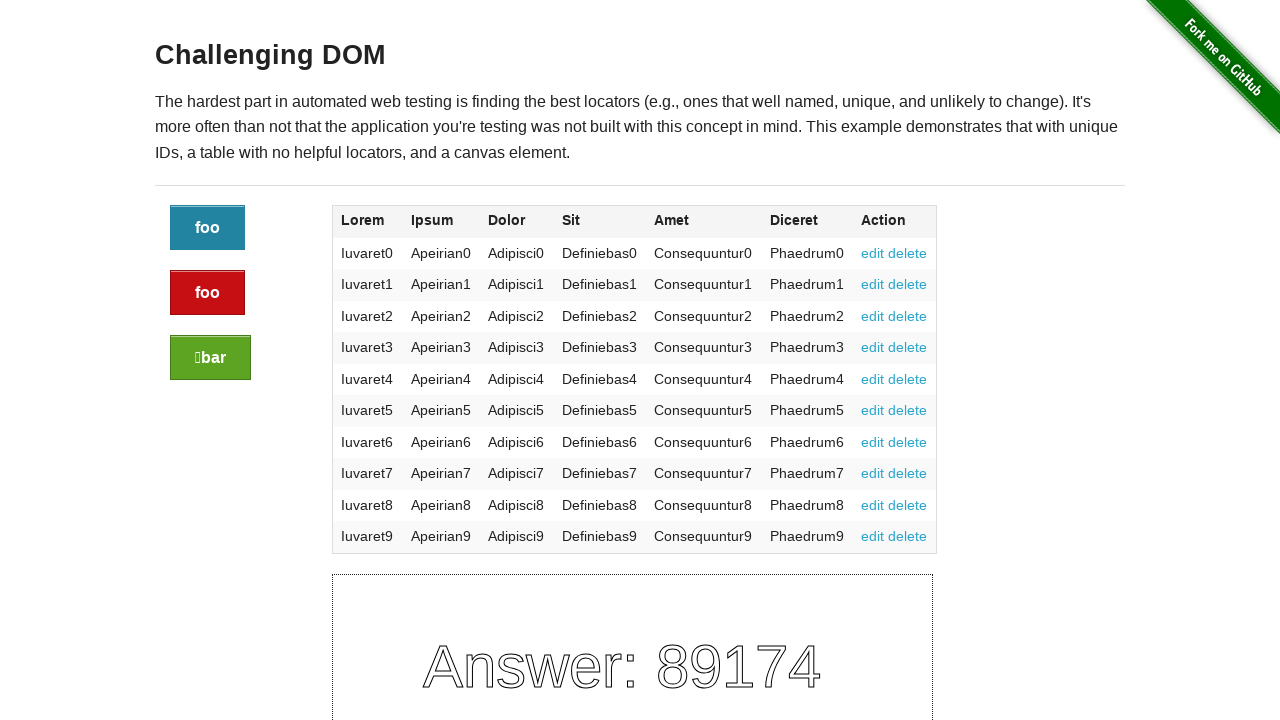

Clicked dynamic button 2 of 3 at (208, 293) on div.example .button >> nth=1
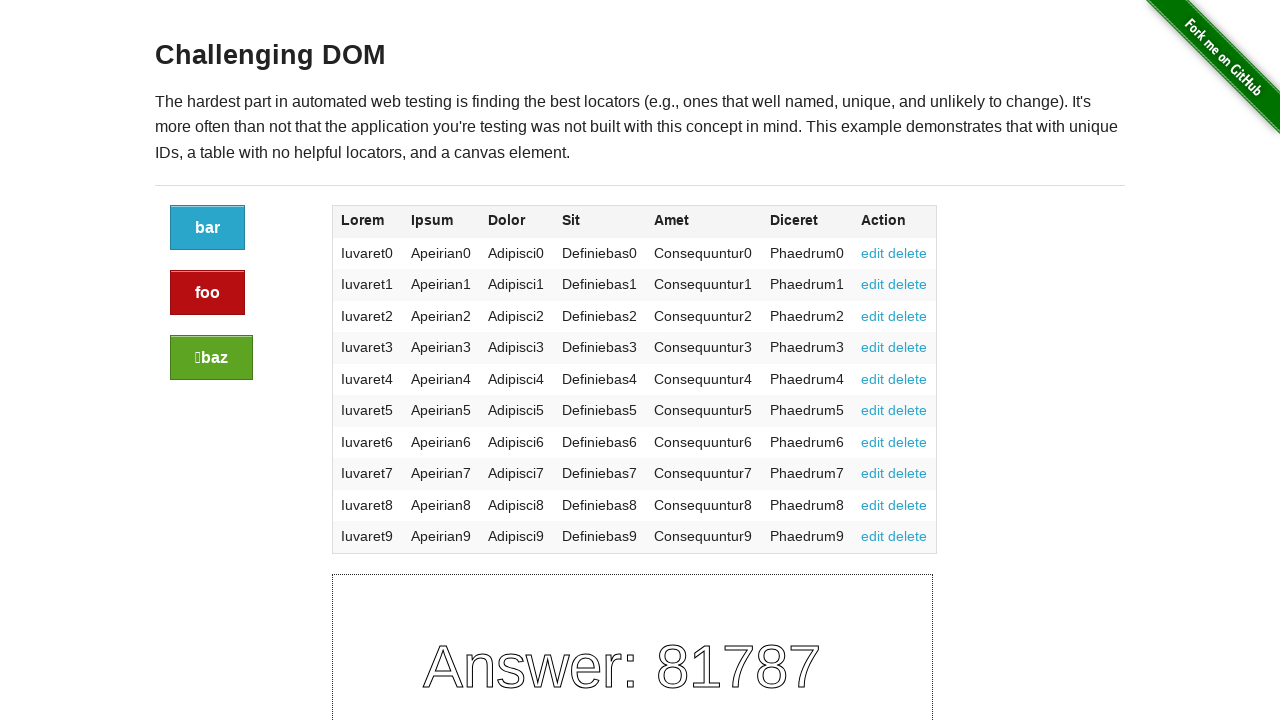

Button 3 is visible and ready to click
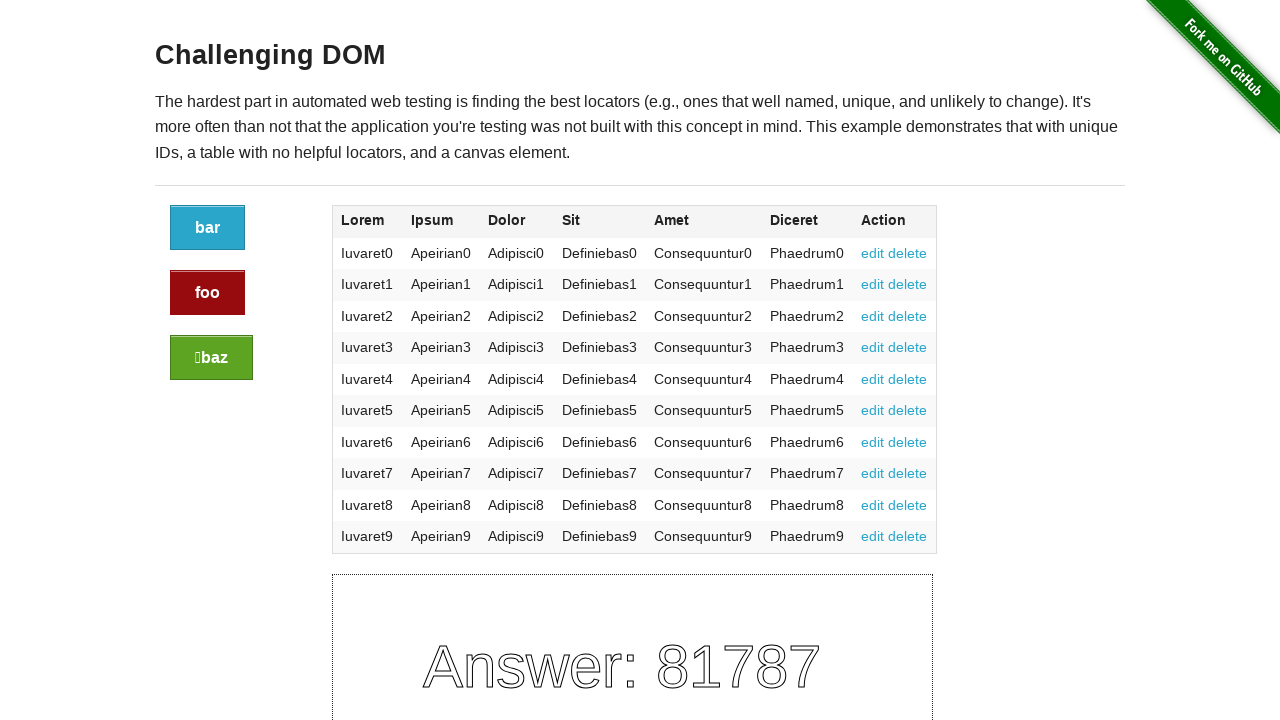

Clicked dynamic button 3 of 3 at (212, 358) on div.example .button >> nth=2
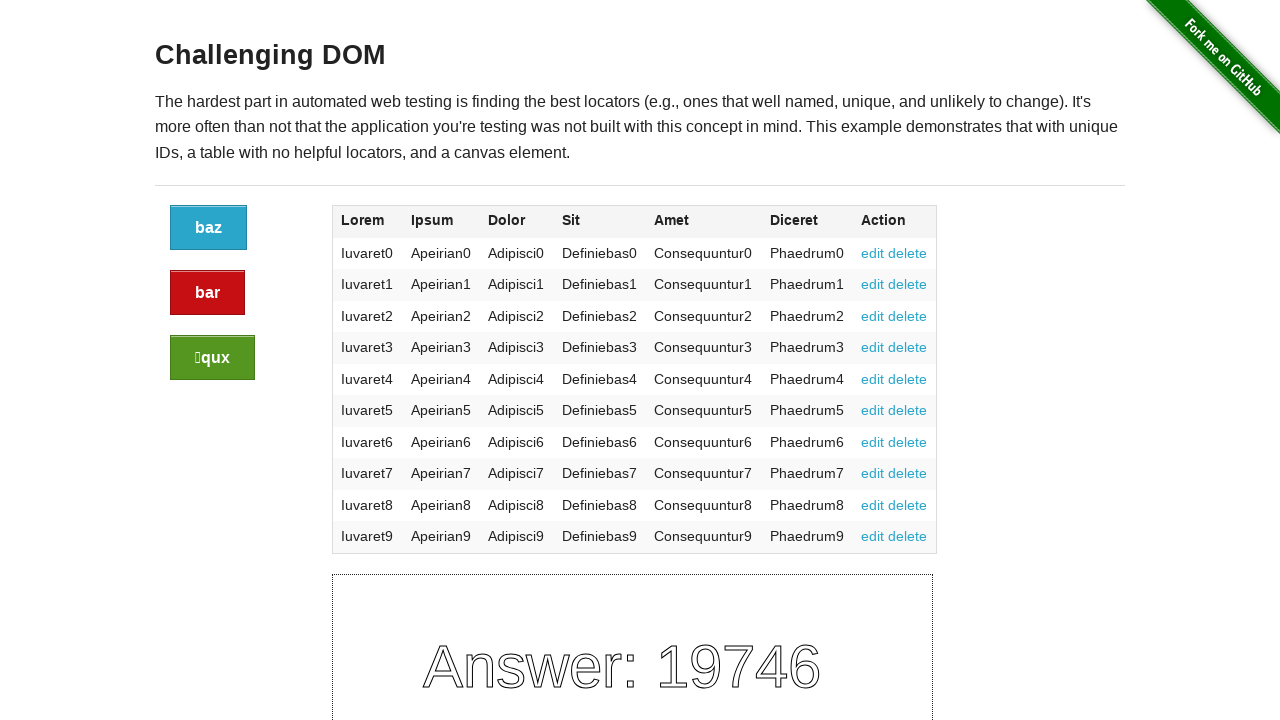

Table loaded with first row data present
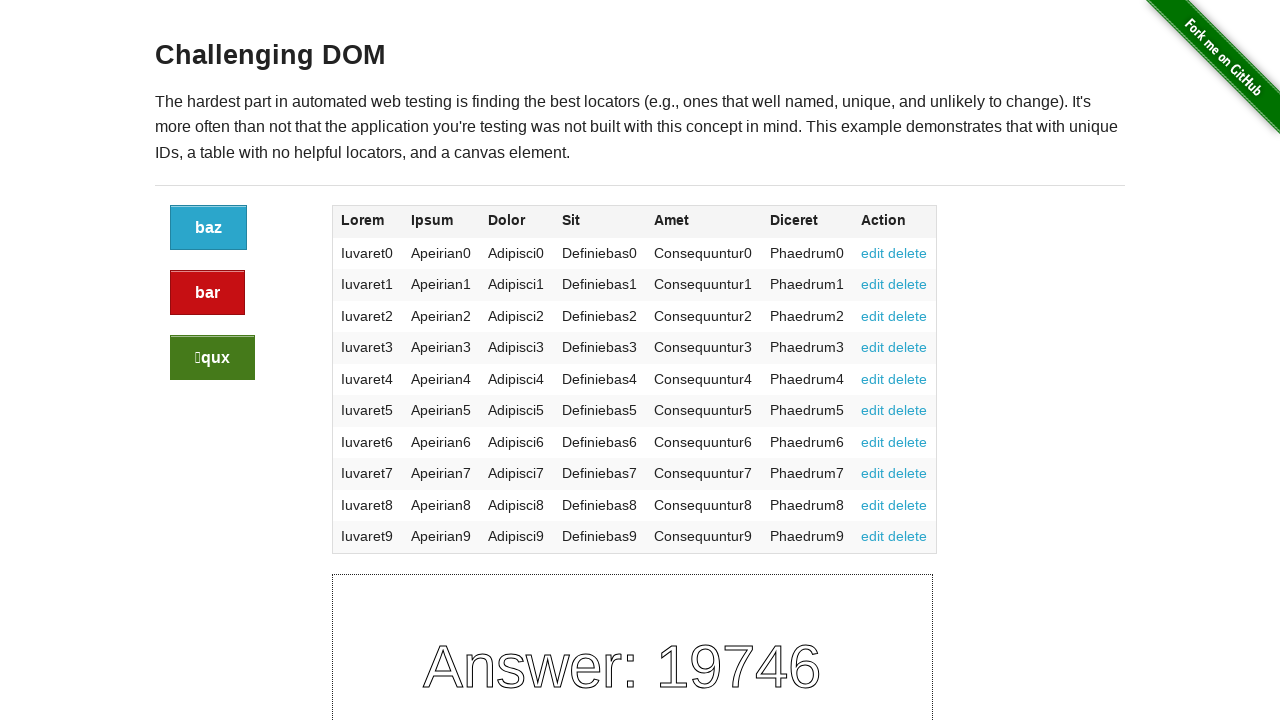

Counted 7 cells in the first table row
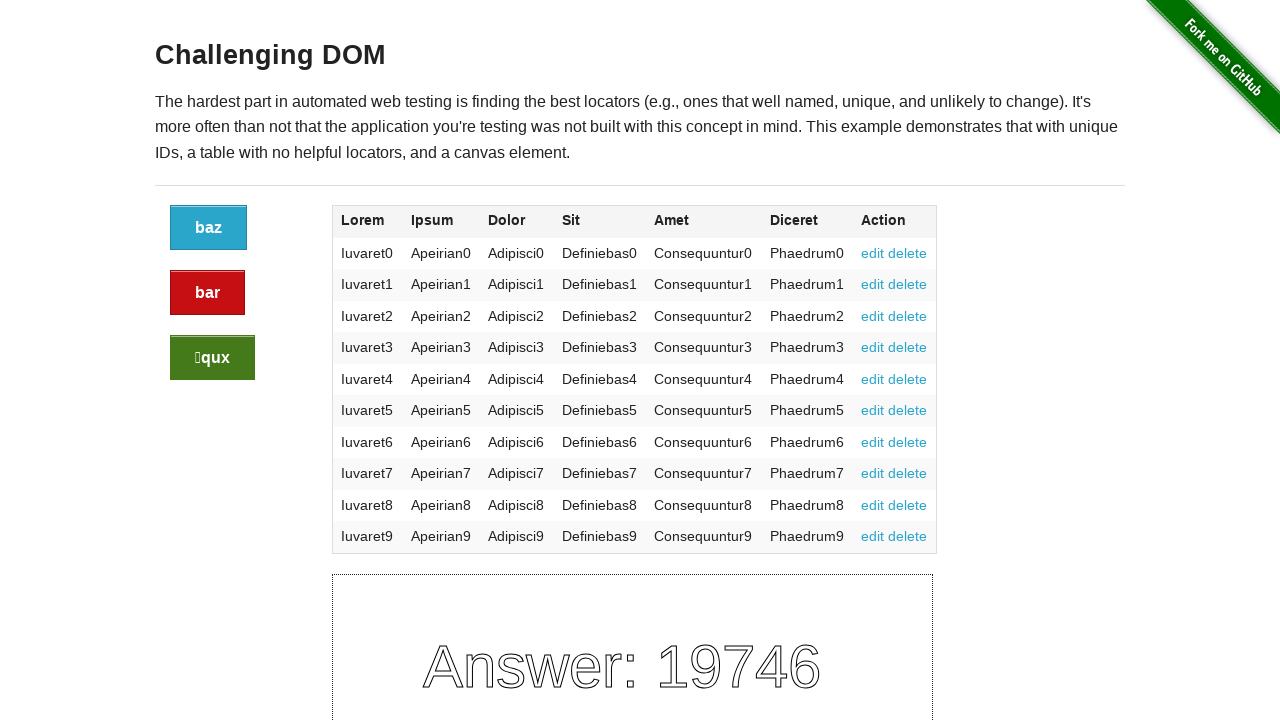

Verified first row contains exactly 7 cells
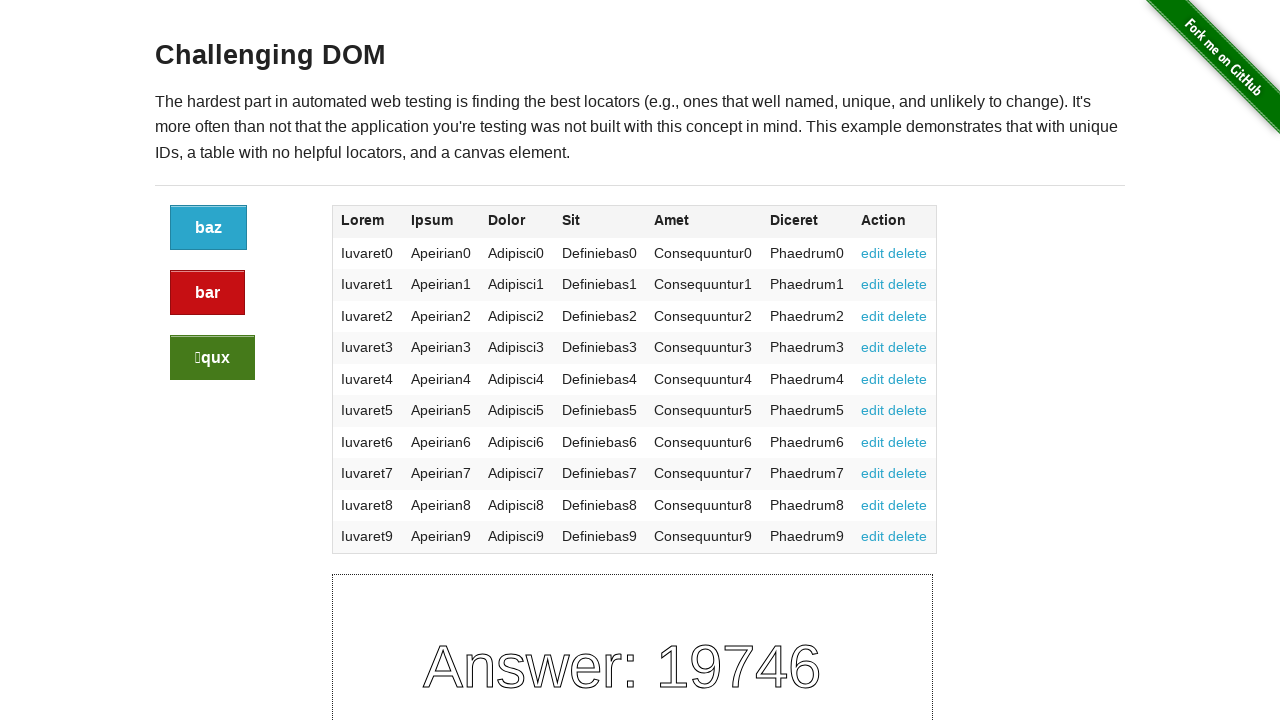

Retrieved text content from first cell: 'Iuvaret0'
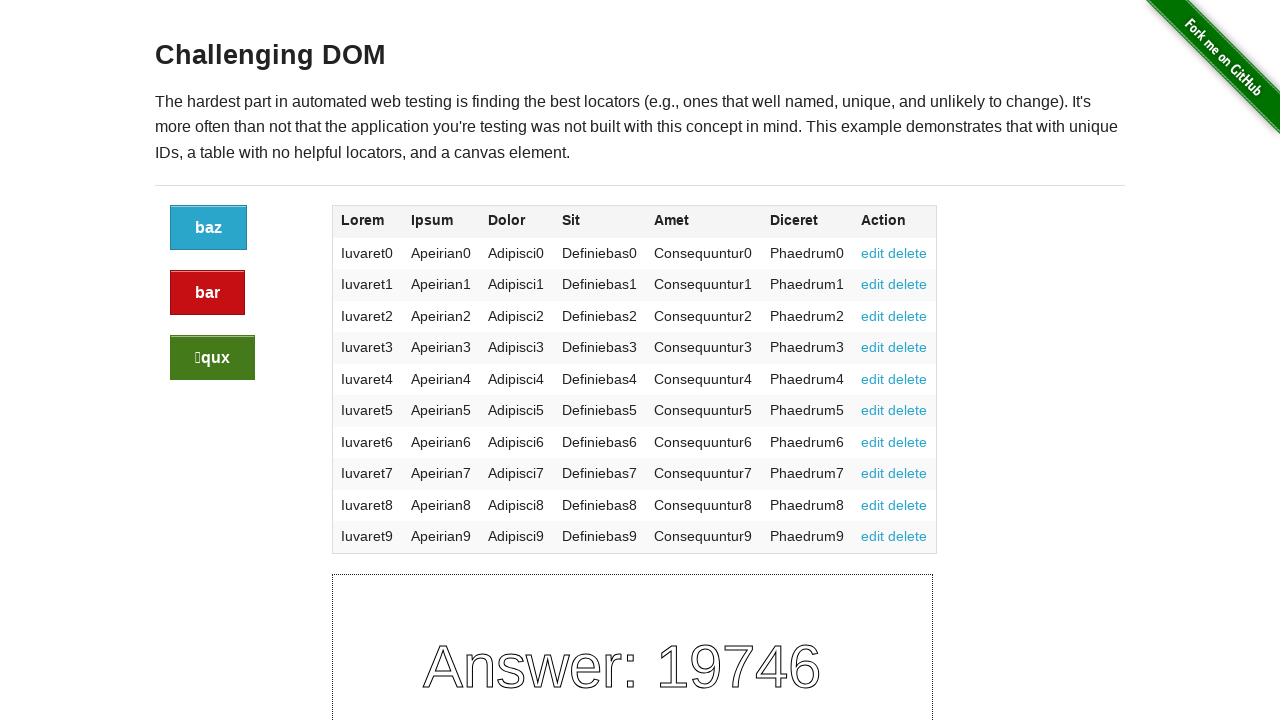

Verified first cell is not empty
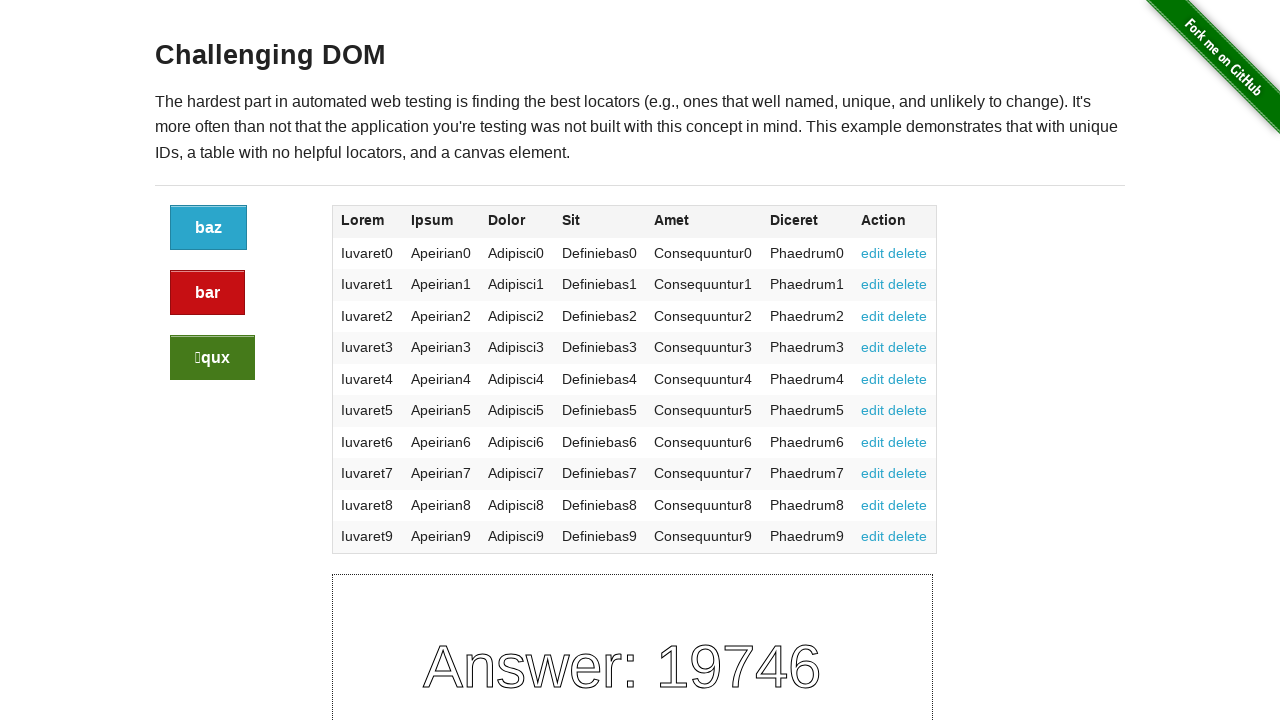

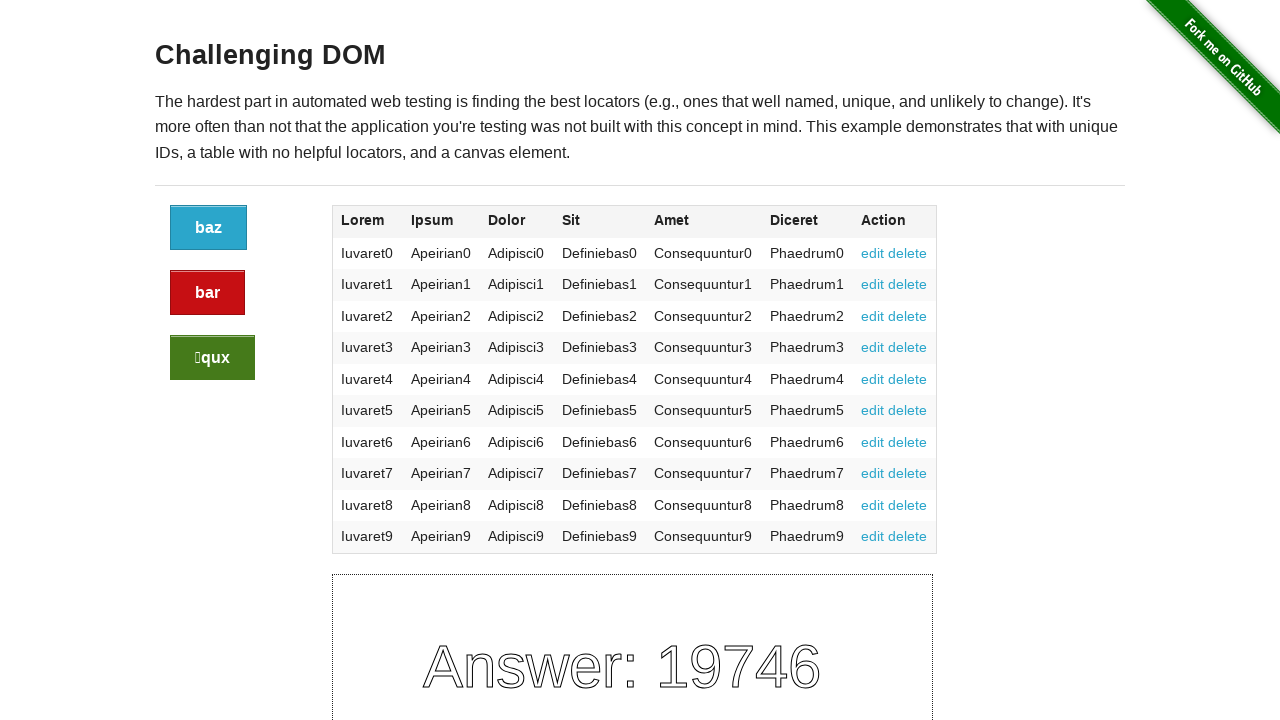